Tests Python.org search functionality by entering "pycon" in the search field and submitting the search

Starting URL: http://python.org

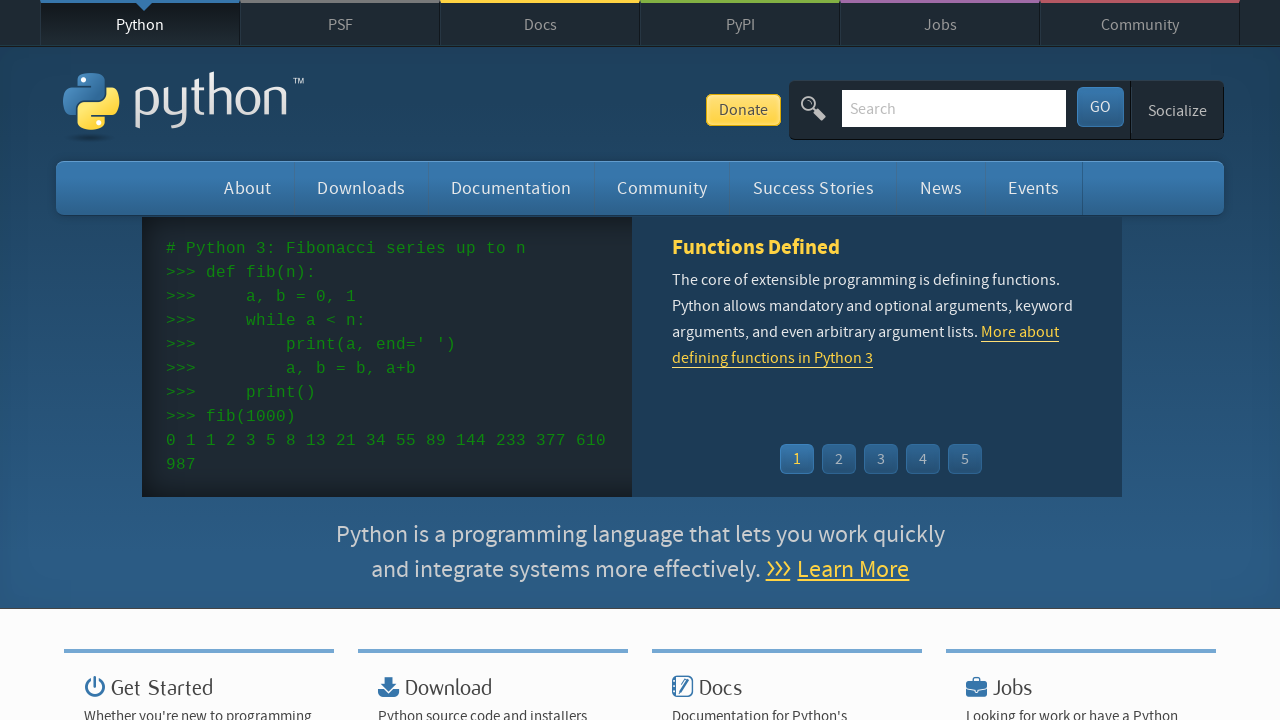

Located and cleared the search field on input[name='q']
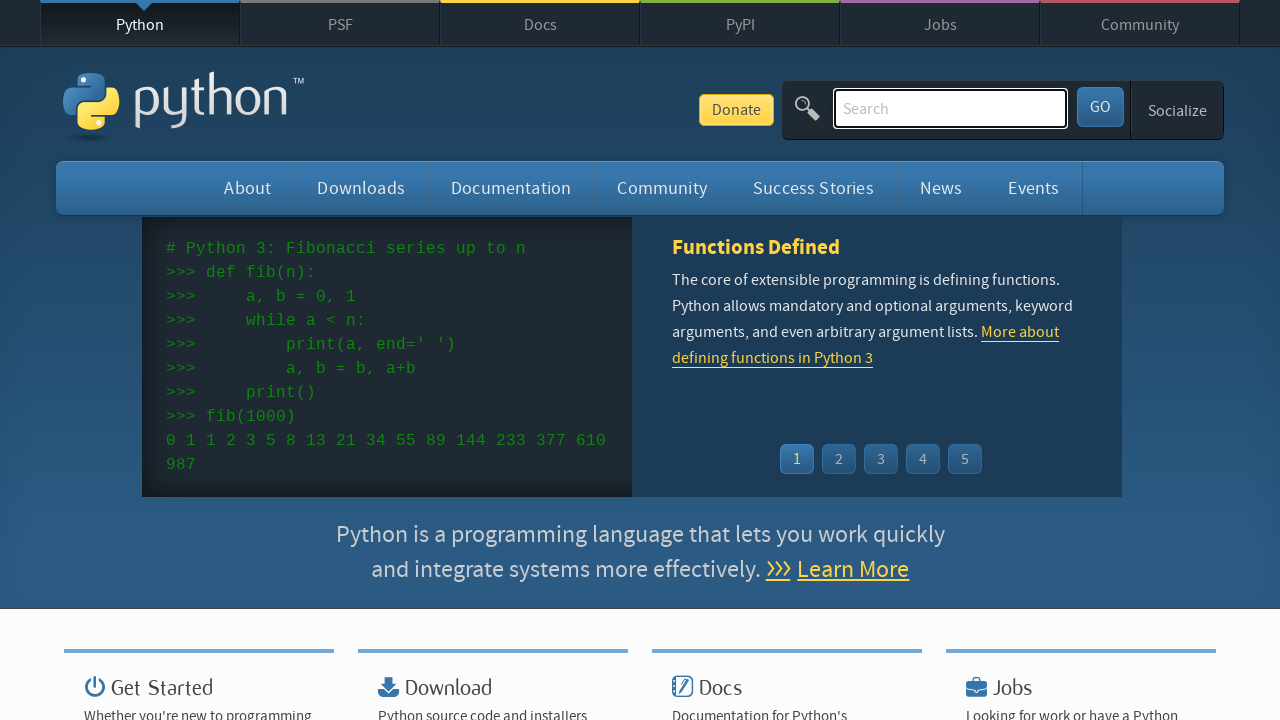

Filled search field with 'pycon' on input[name='q']
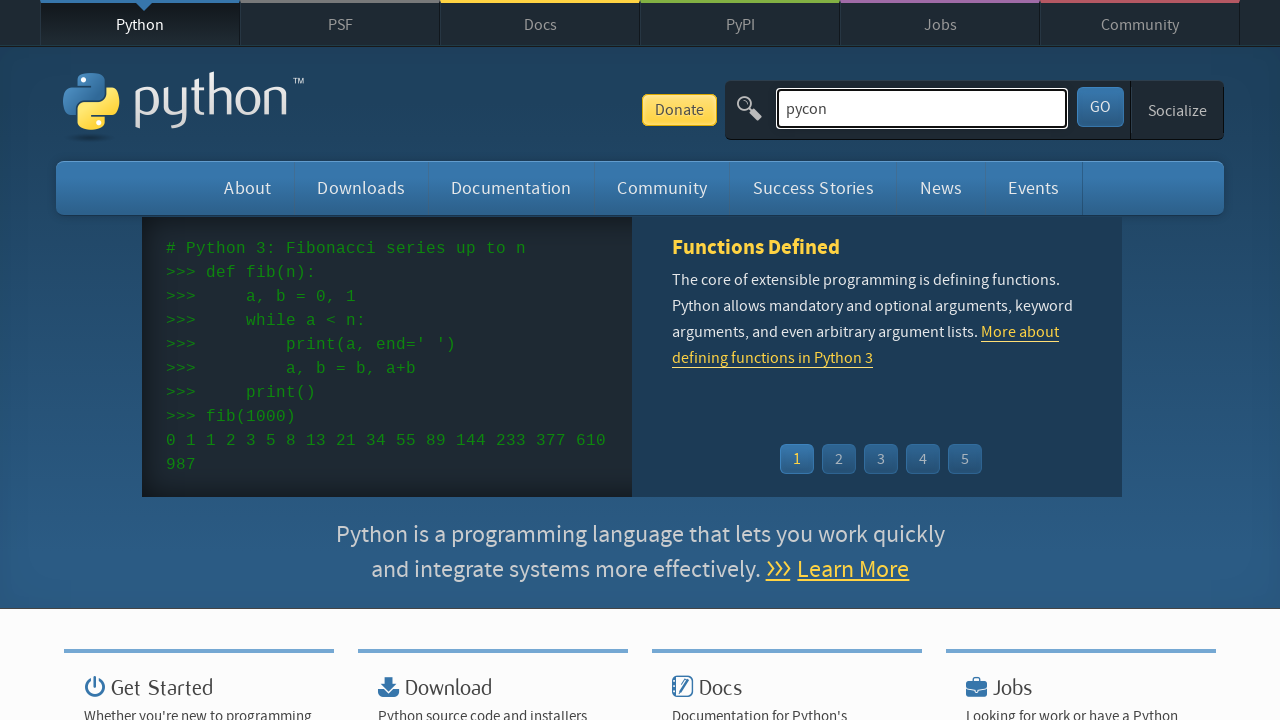

Pressed Enter to submit the search on input[name='q']
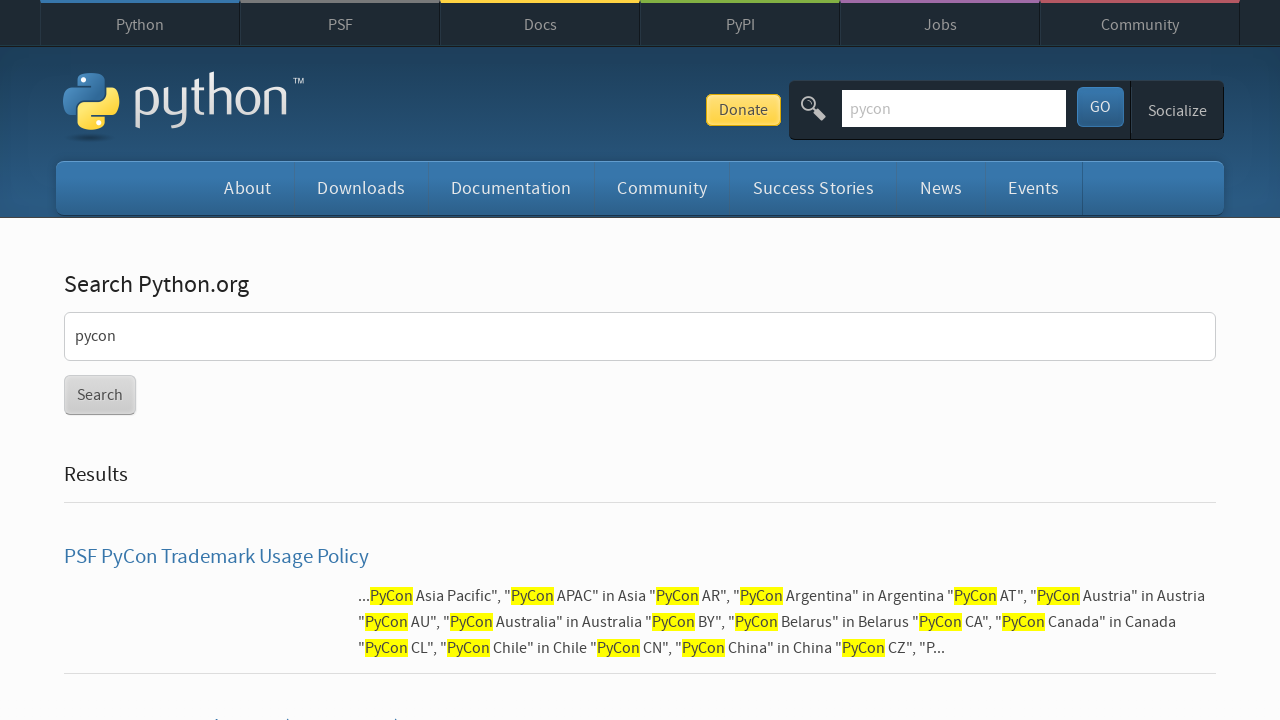

Search results loaded and network became idle
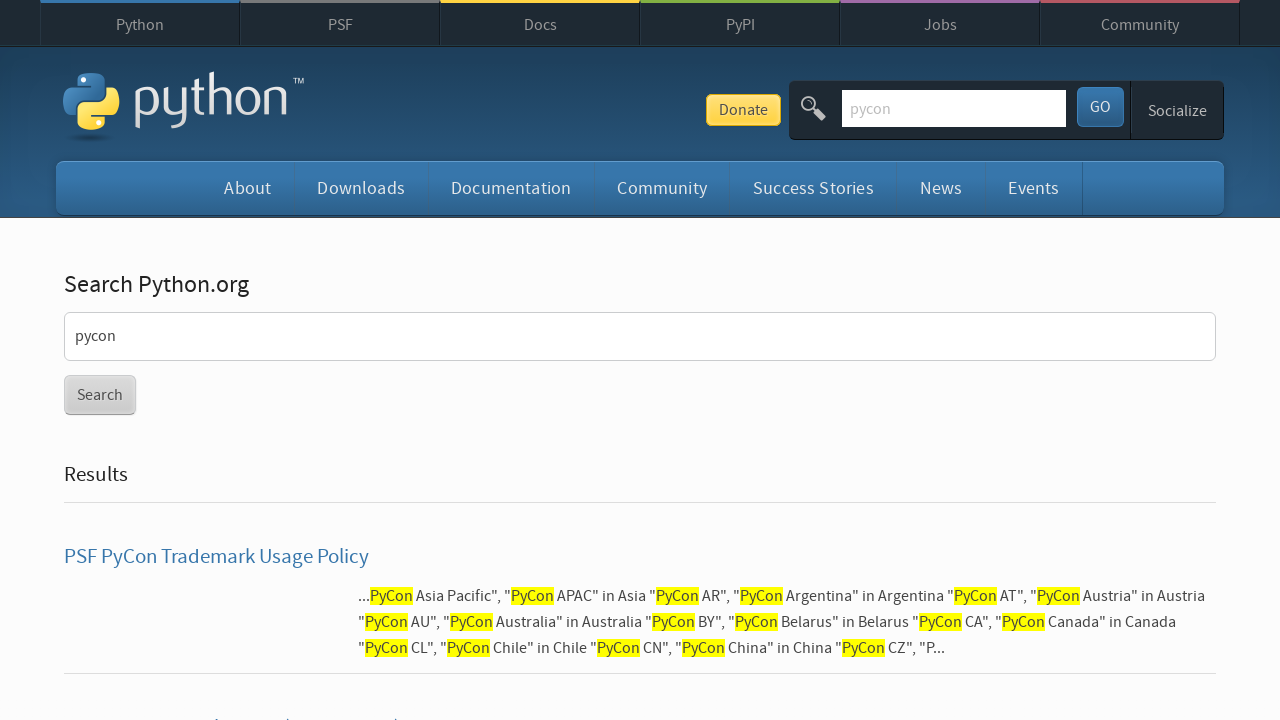

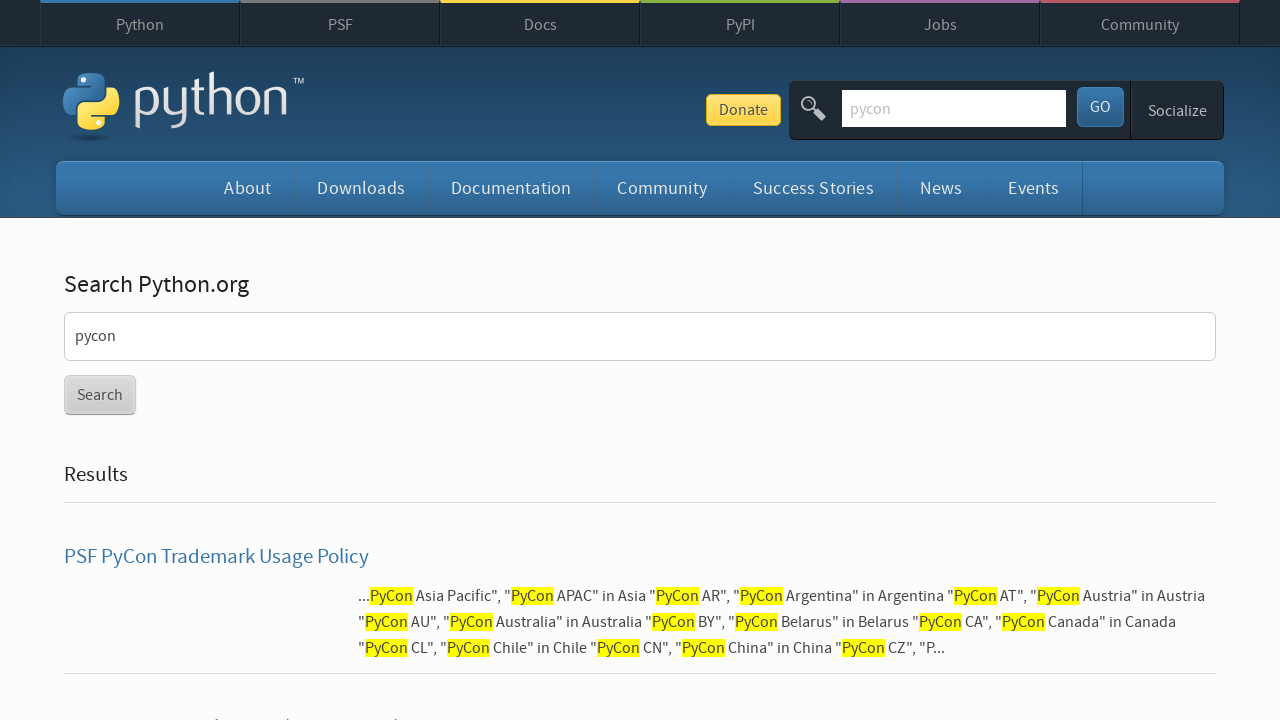